Tests opening a calendar by clicking the "Add another trip" button followed by the "Open calendar" button on the Mars travel demo page

Starting URL: https://dequeuniversity.com/demo/mars/

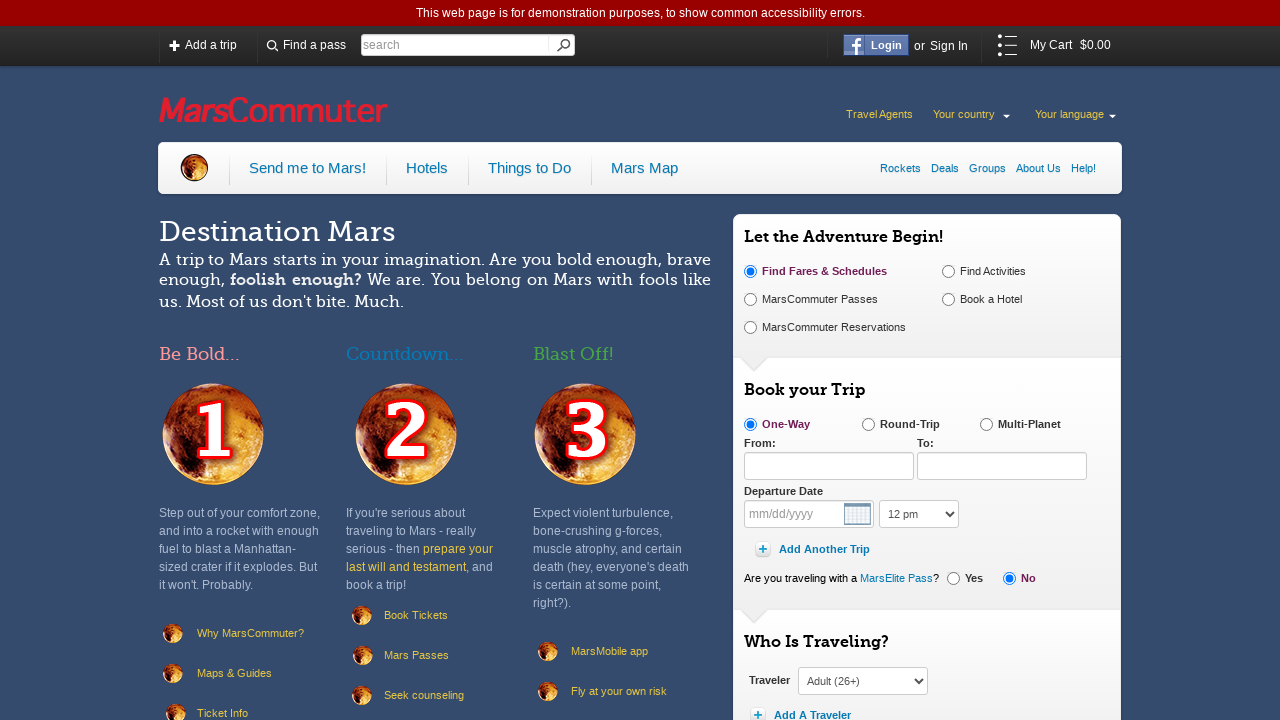

Clicked 'Add another trip' button at (814, 550) on span[class="add-buttons wrapper add-trip add-leg-width"] a
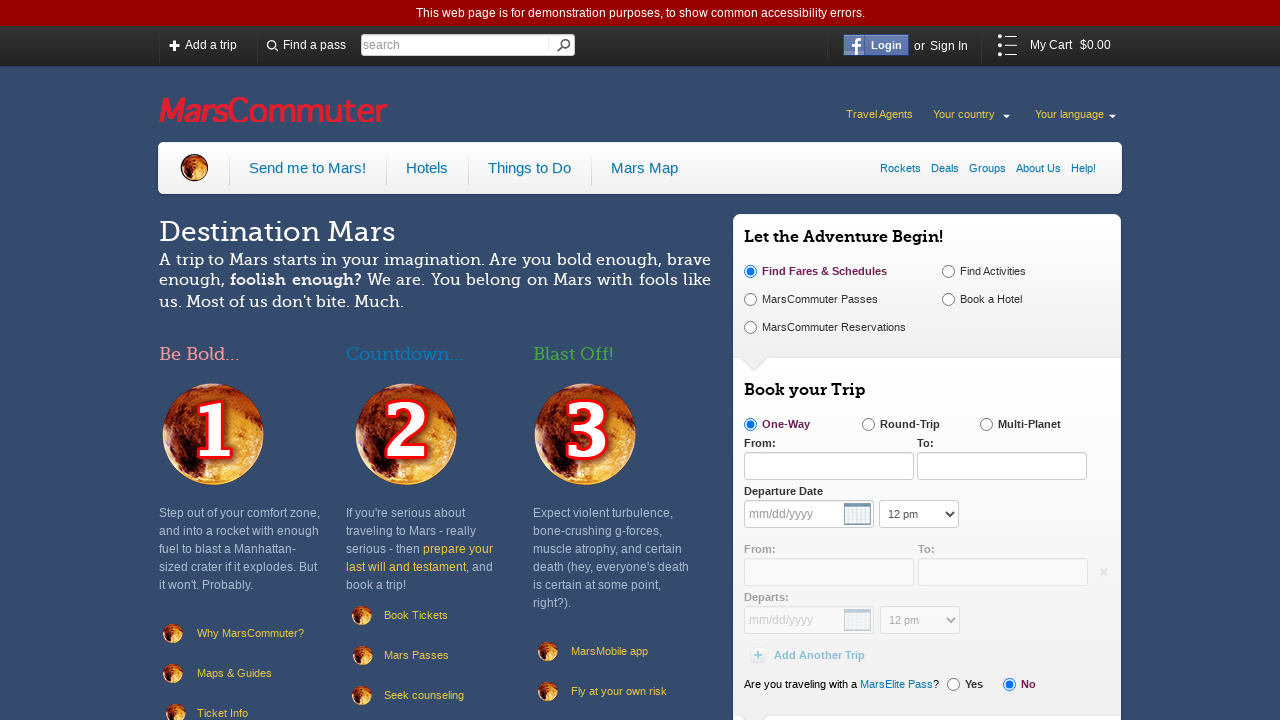

Clicked 'Open calendar' button at (858, 620) on div[class="dynamic"] span[class="wrapper departure-date"] button
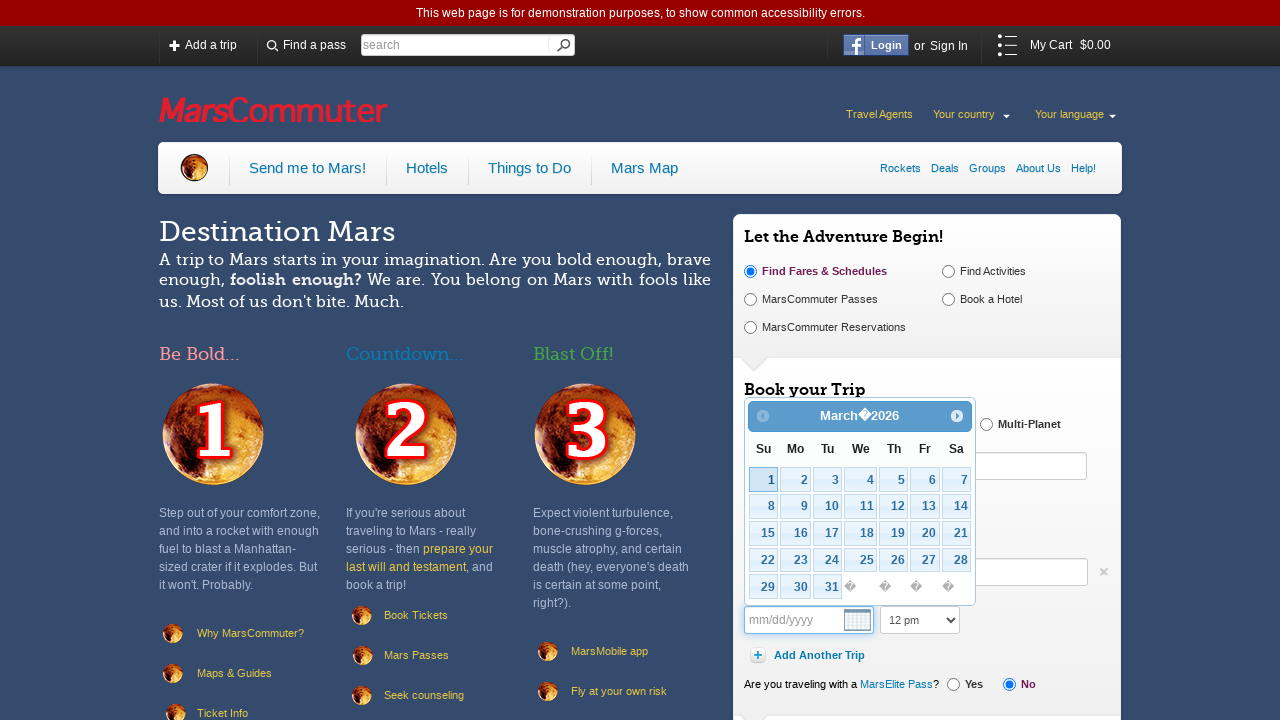

Calendar date picker appeared
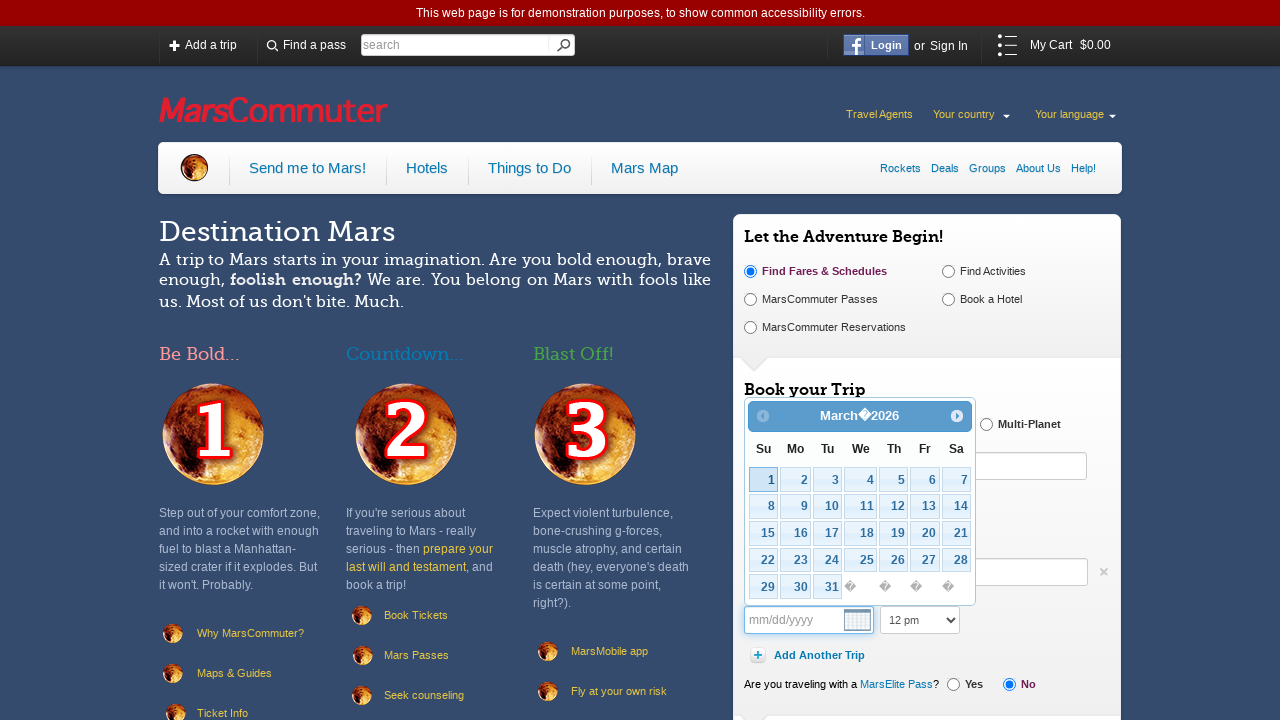

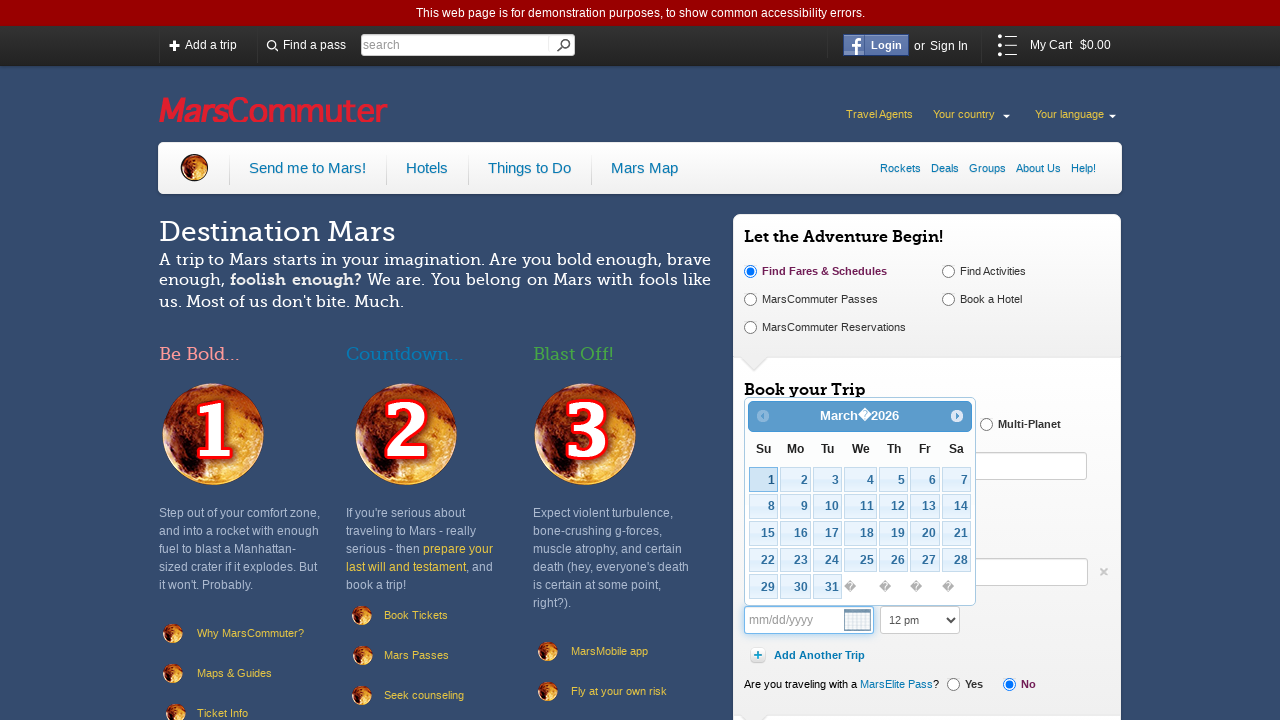